Tests window handling functionality by clicking a button that opens a new window, switching to it, and verifying content in the new window

Starting URL: https://demoqa.com/browser-windows

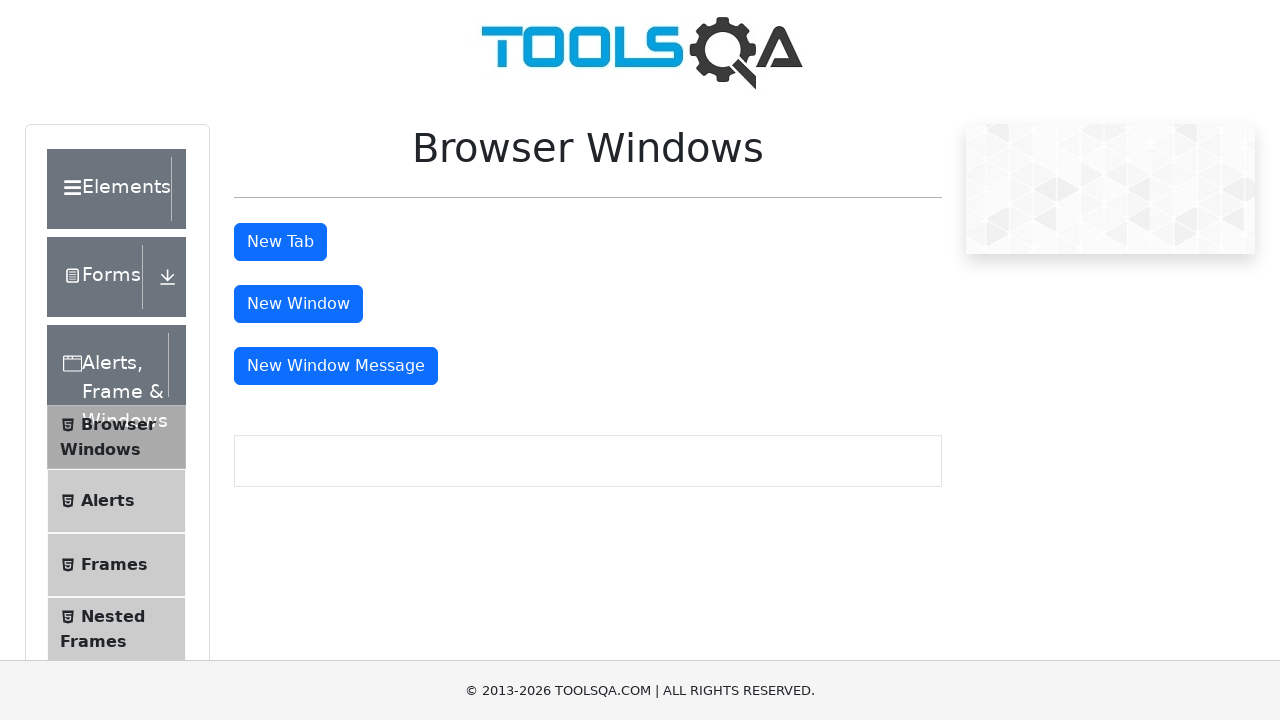

Clicked button to open new window at (298, 304) on #windowButton
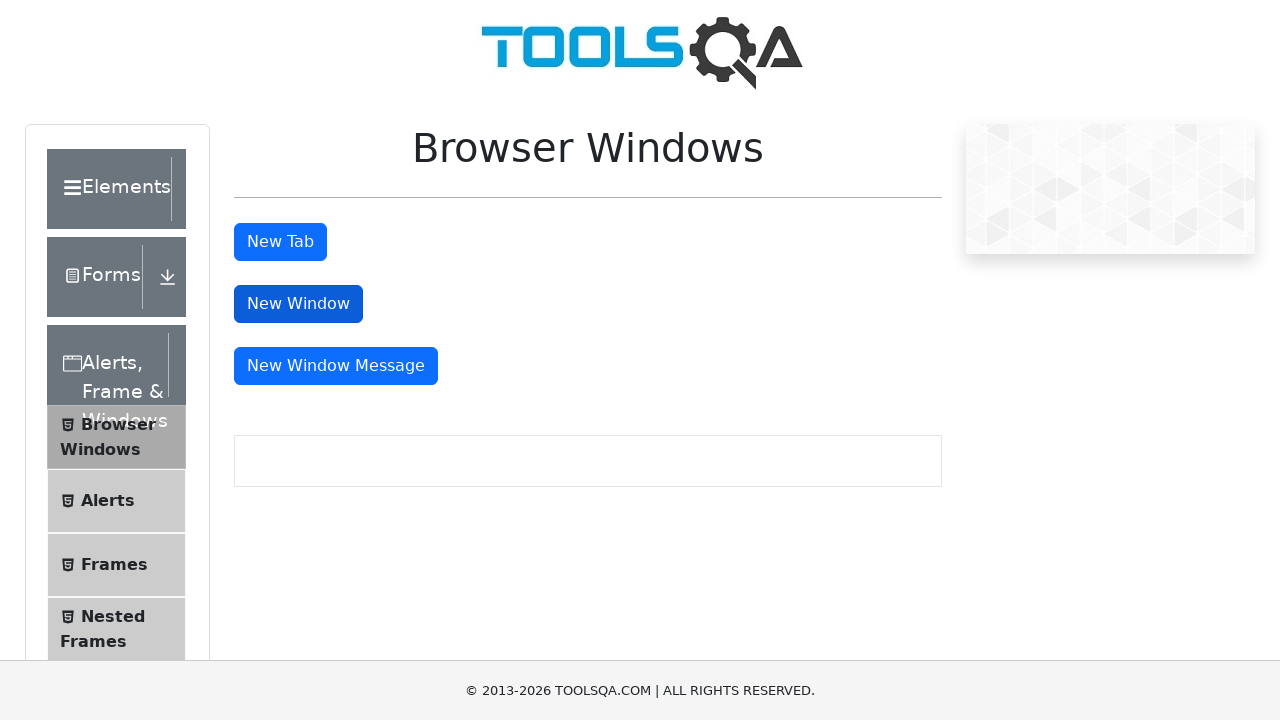

New window opened and captured
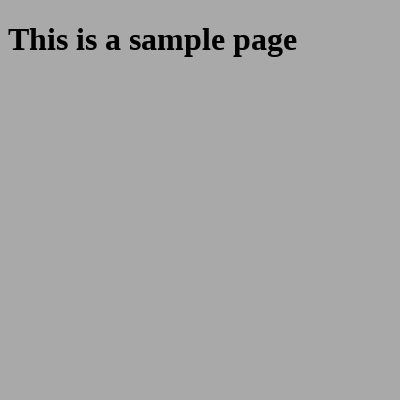

Waited for heading element to load in new window
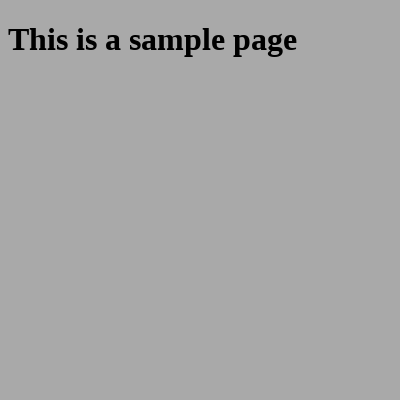

Retrieved heading text: 'This is a sample page'
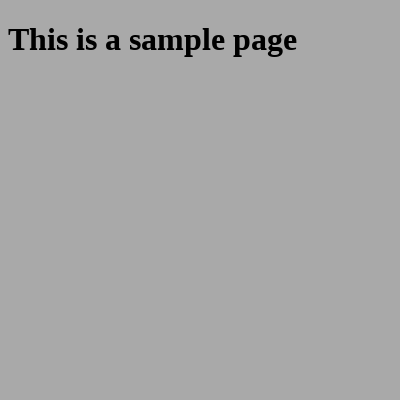

Closed the new window
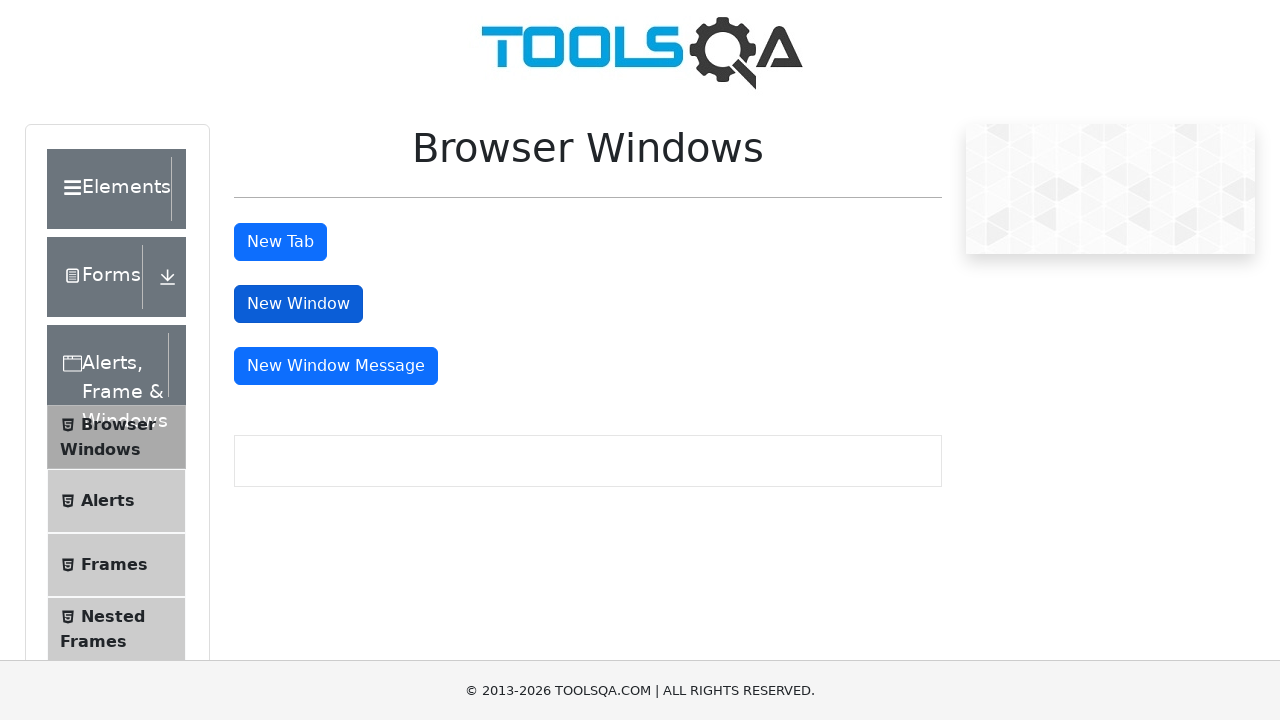

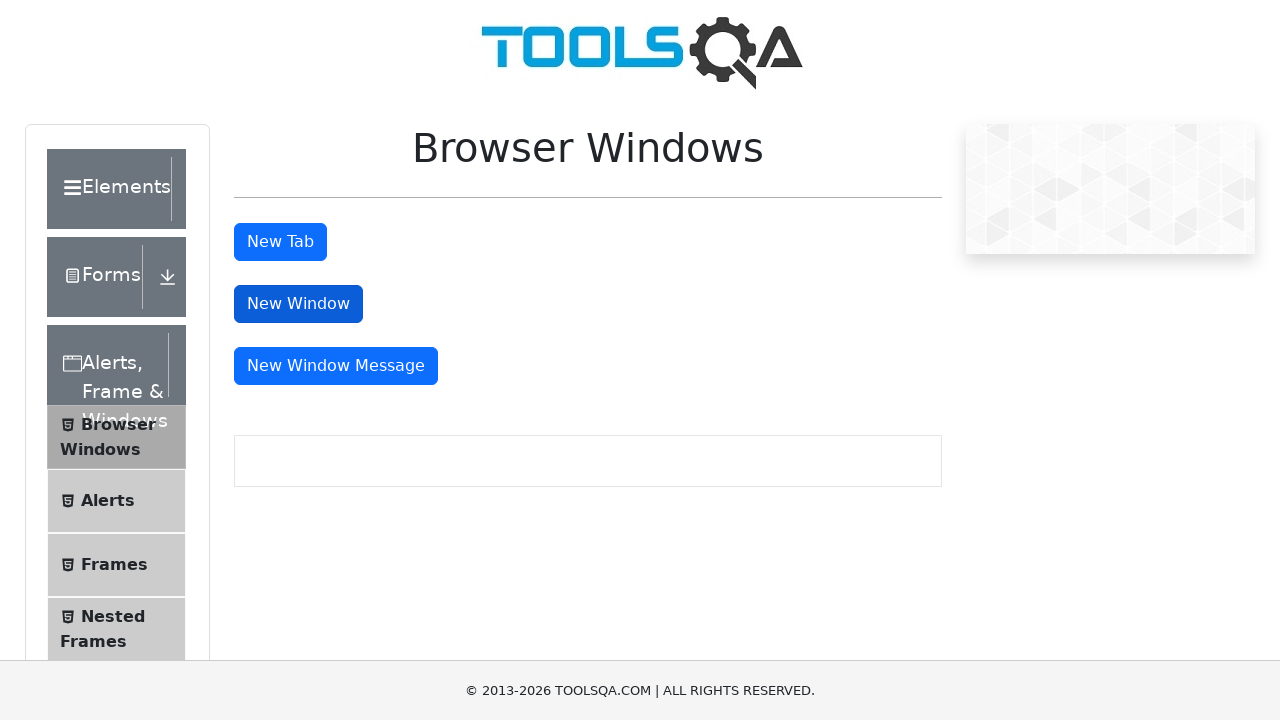